Tests registration form by filling in first name, last name, and email fields, then submitting and verifying the success message

Starting URL: http://suninjuly.github.io/registration1.html

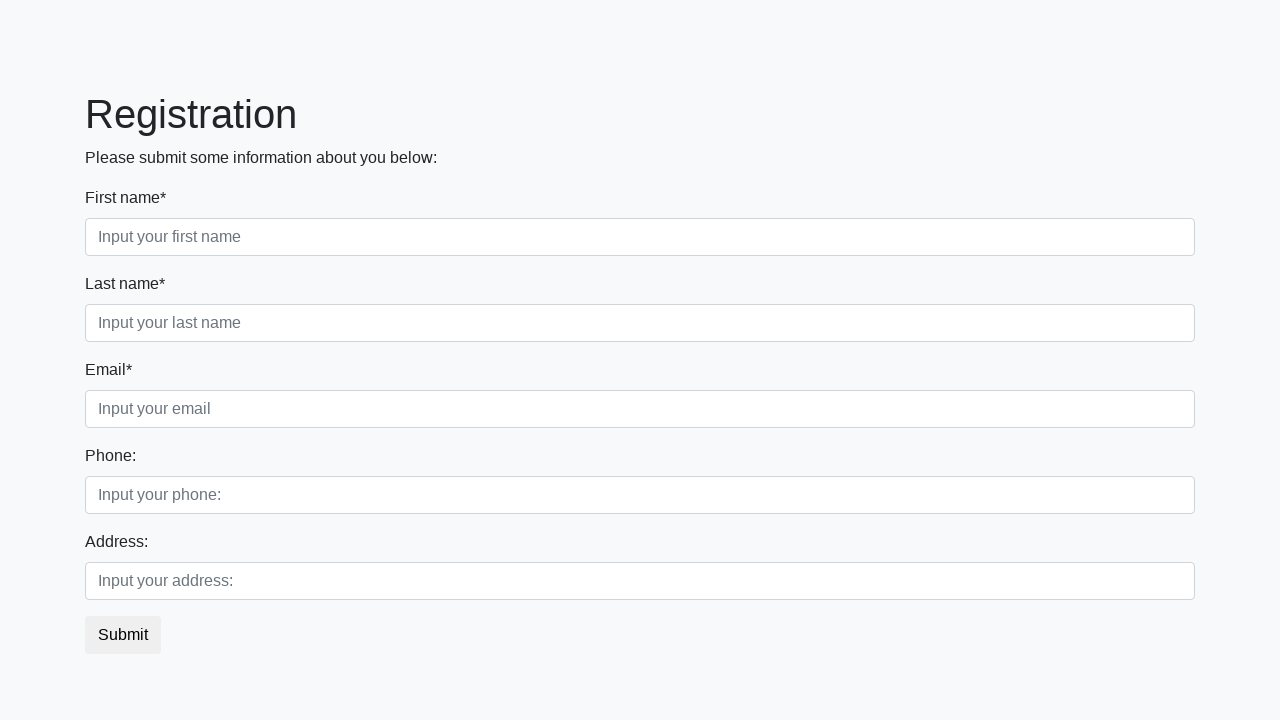

Filled first name field with 'Ivan' on .first_block input.form-control.first
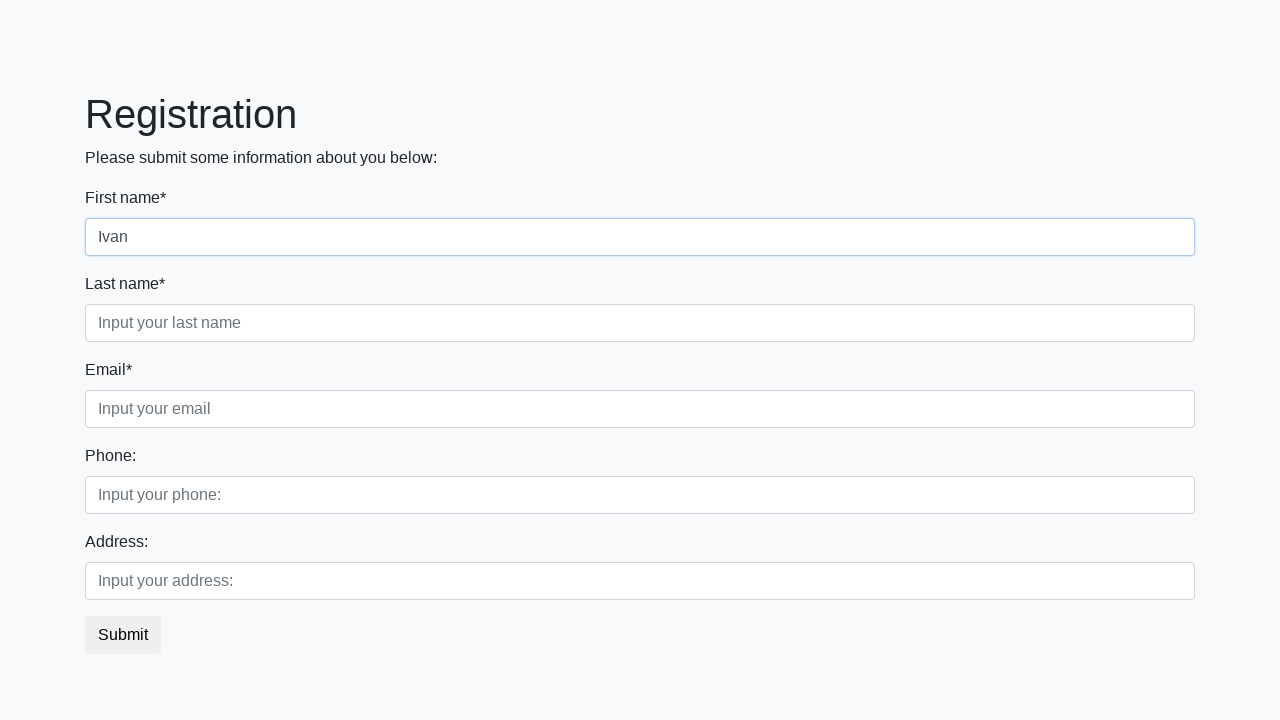

Filled last name field with 'Petrov' on .first_block input.form-control.second
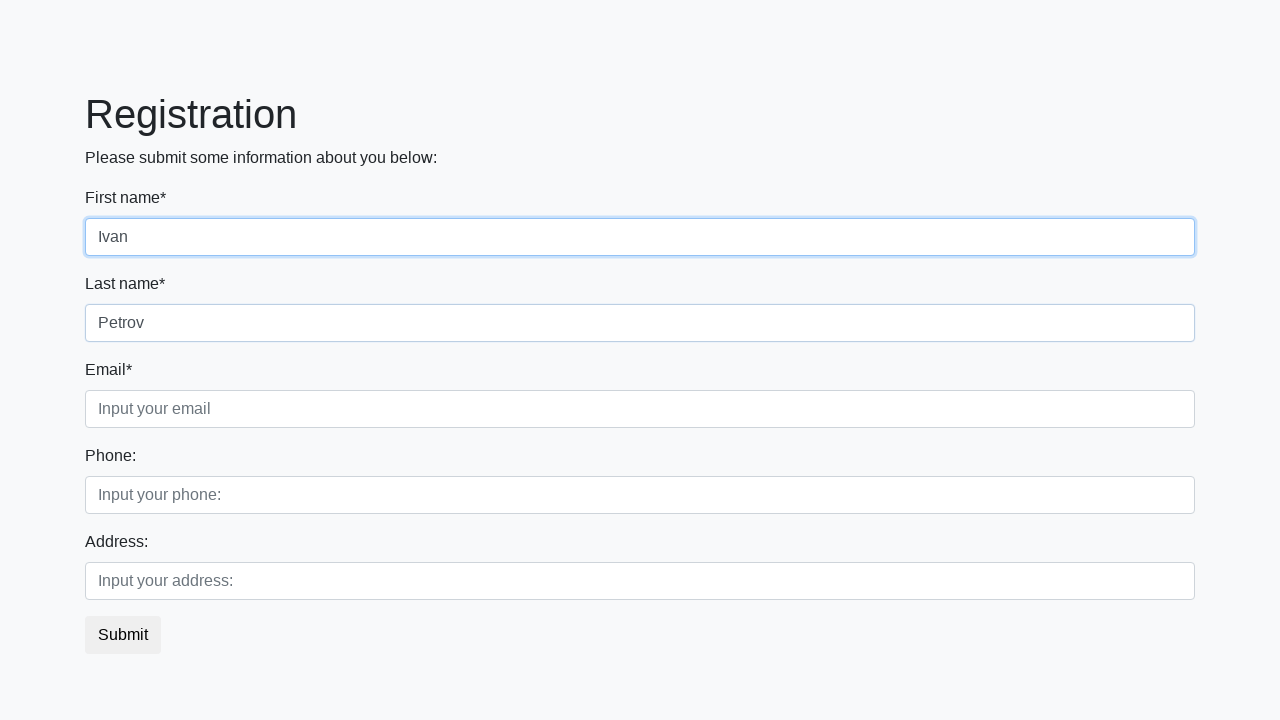

Filled email field with 'mail@mail.com' on .first_block input.form-control.third
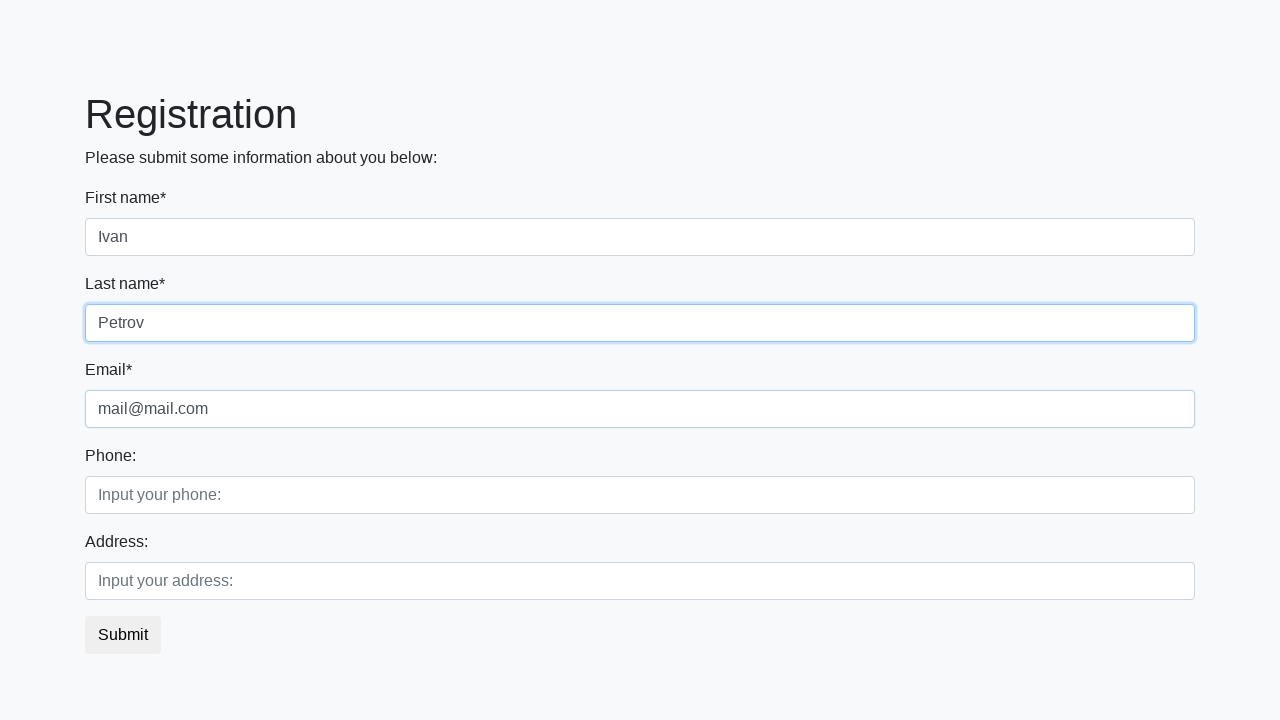

Clicked submit button at (123, 635) on button
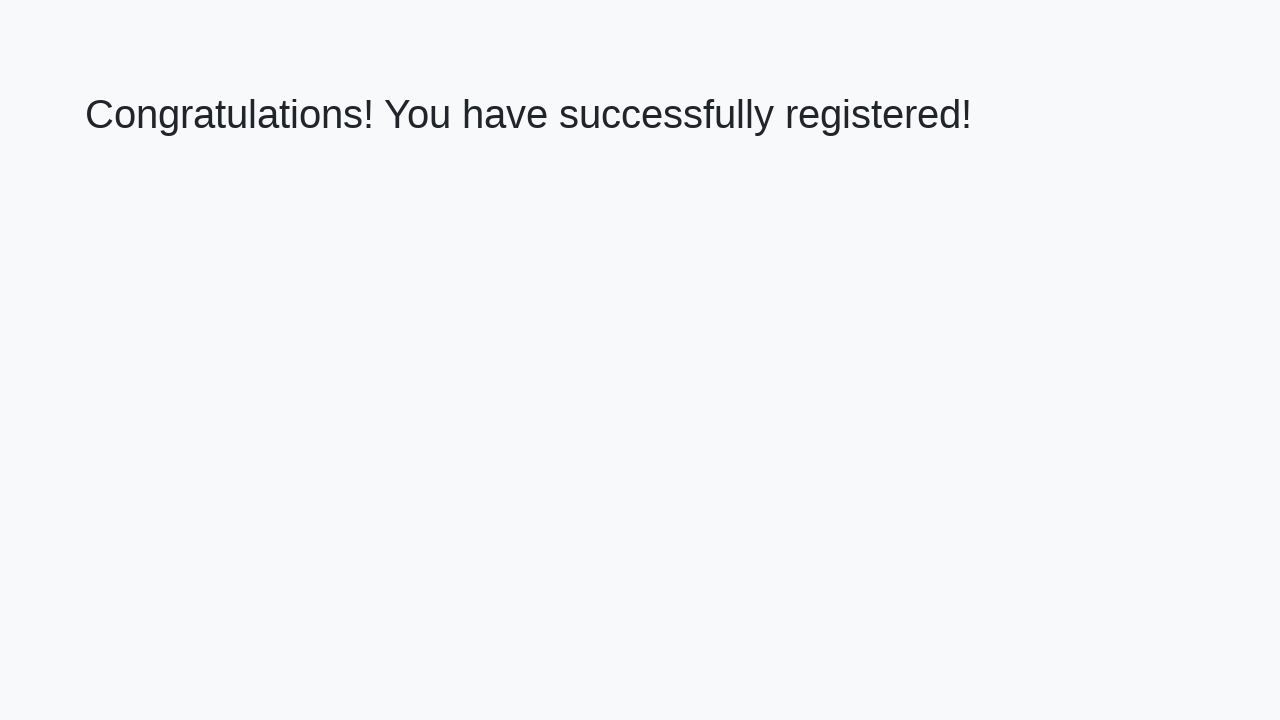

Success heading element loaded
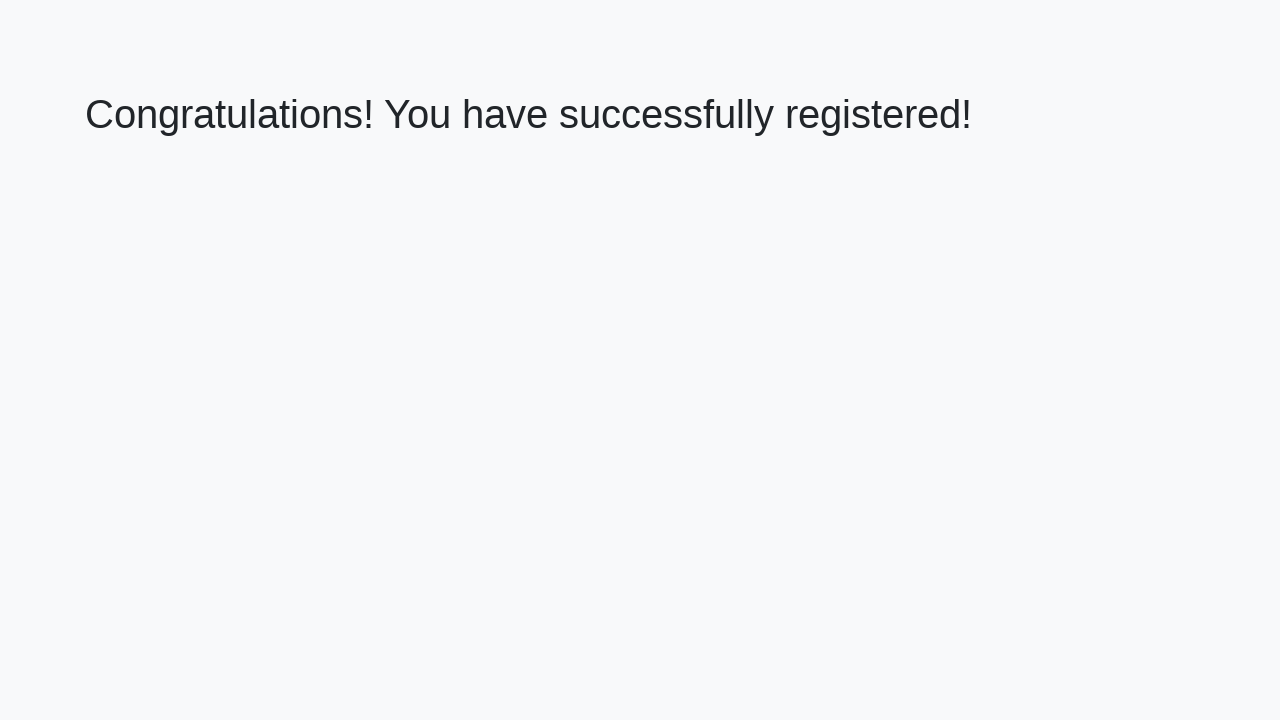

Verified success message: 'Congratulations! You have successfully registered!'
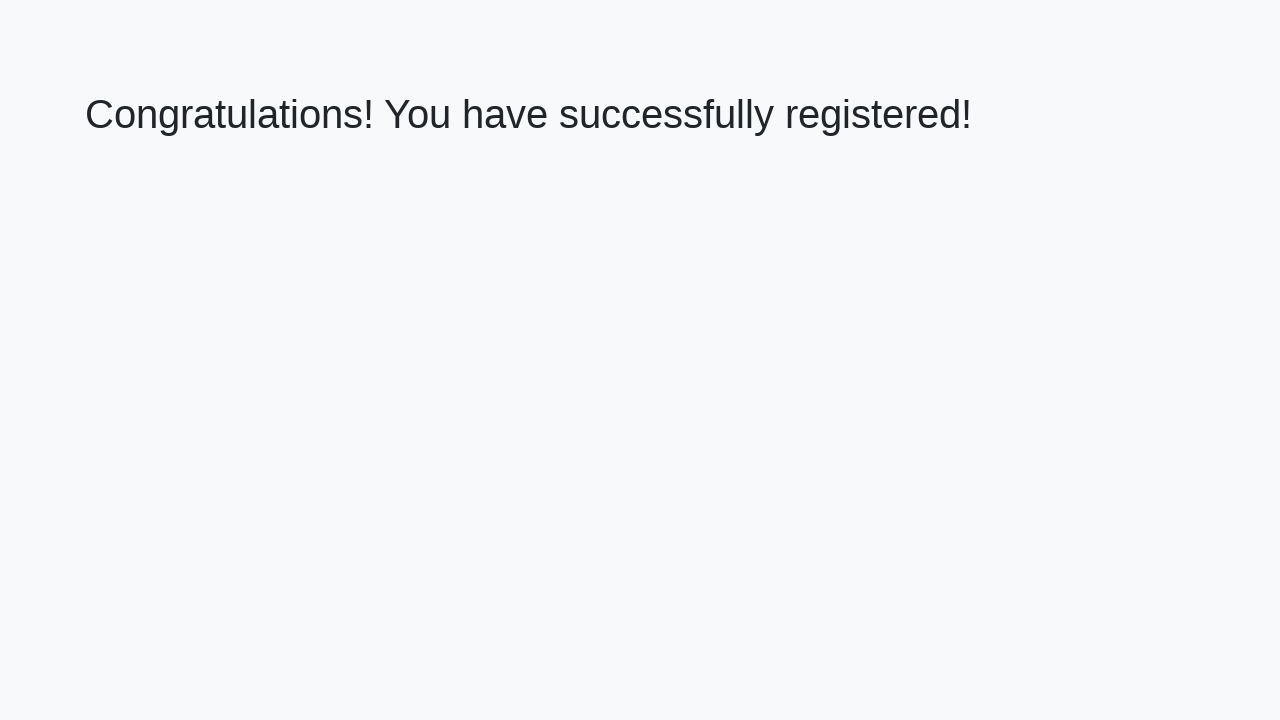

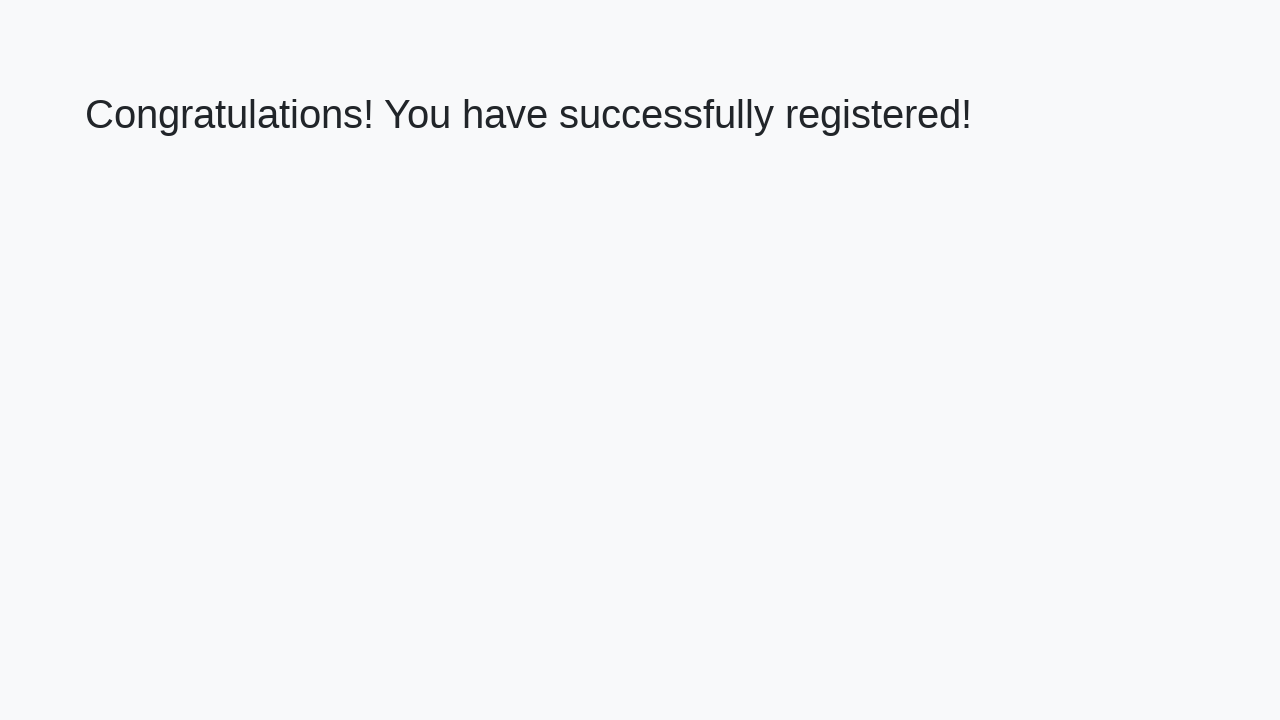